Navigates to a practice e-commerce site and verifies that product elements are displayed on the page

Starting URL: https://rahulshettyacademy.com/seleniumPractise/#/

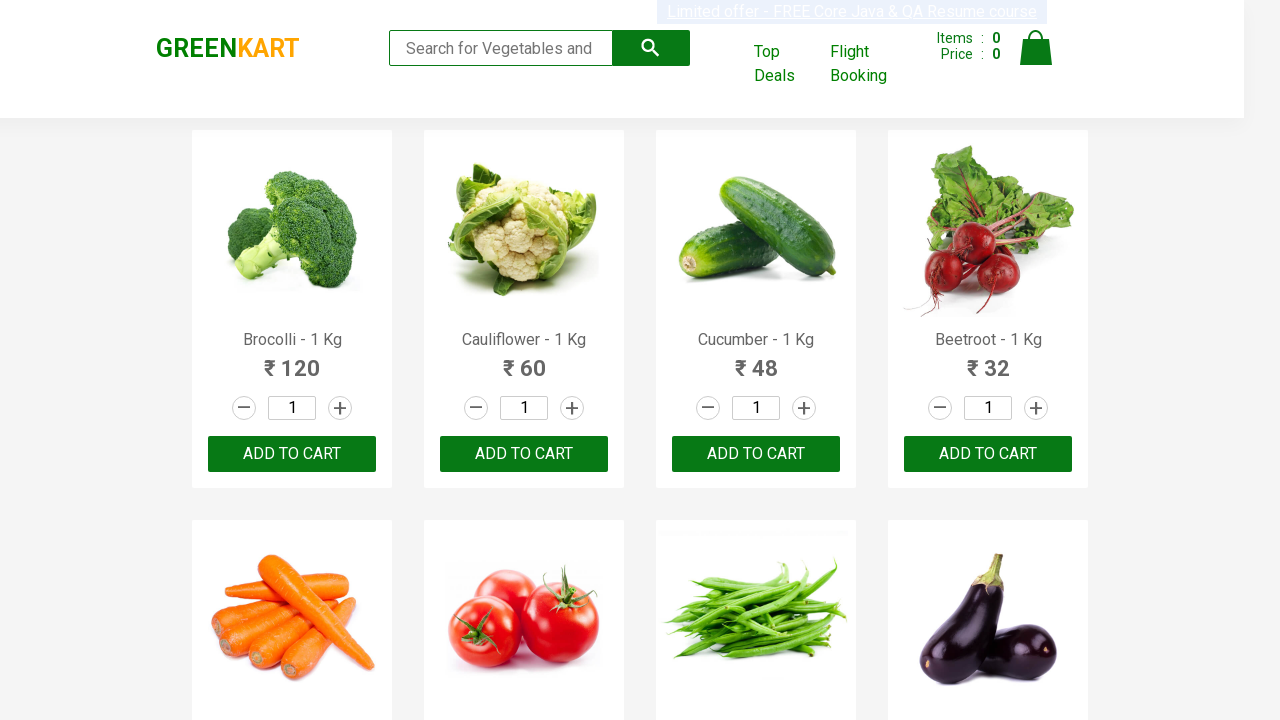

Navigated to e-commerce practice site
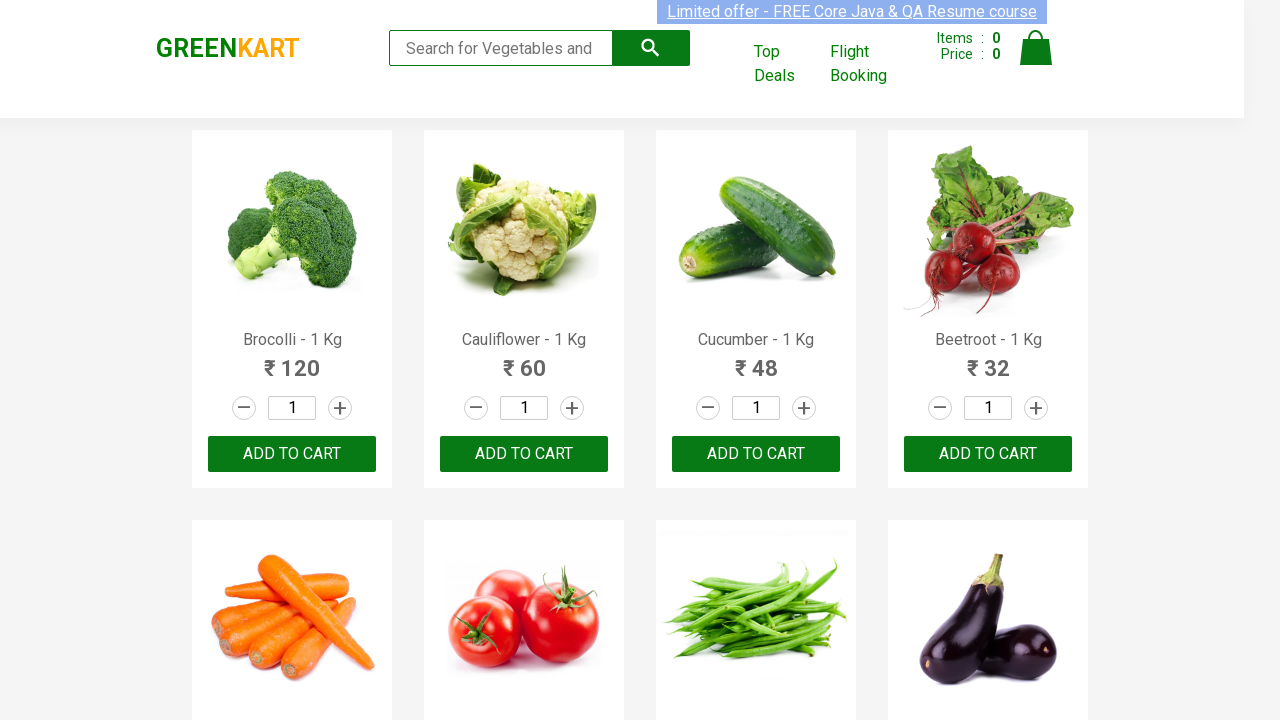

Product elements loaded on the page
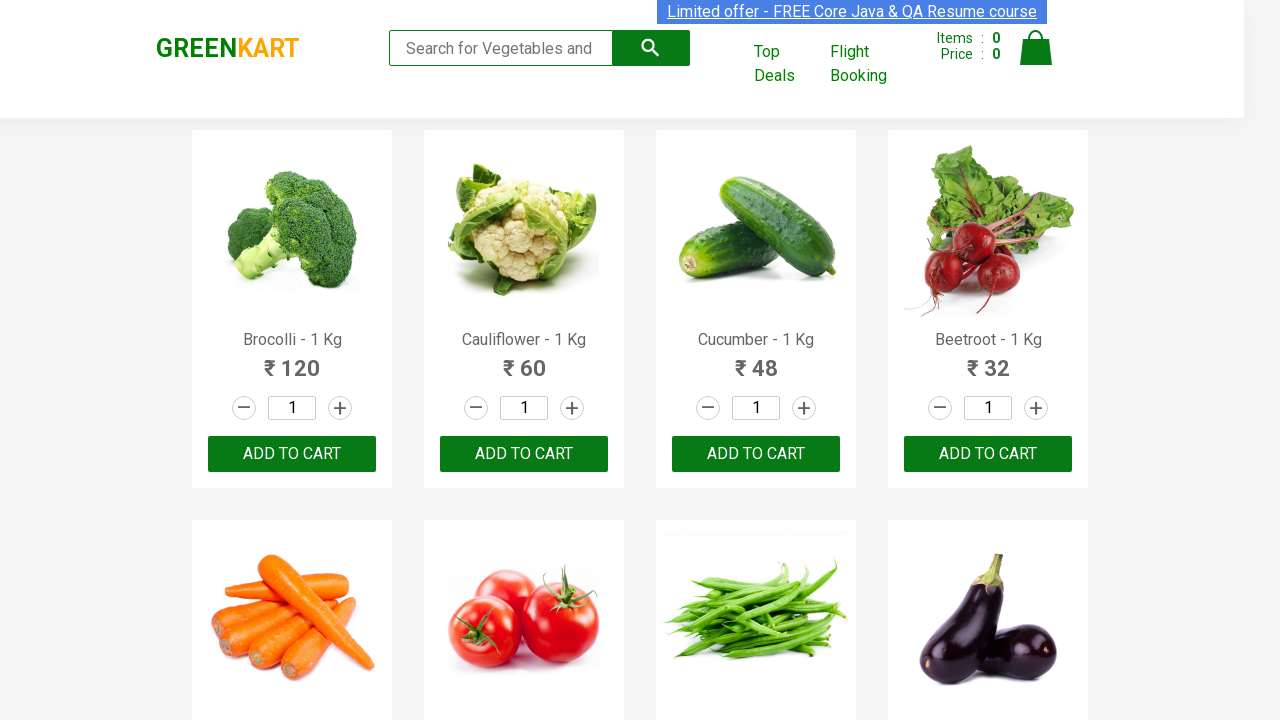

Located product elements on the page
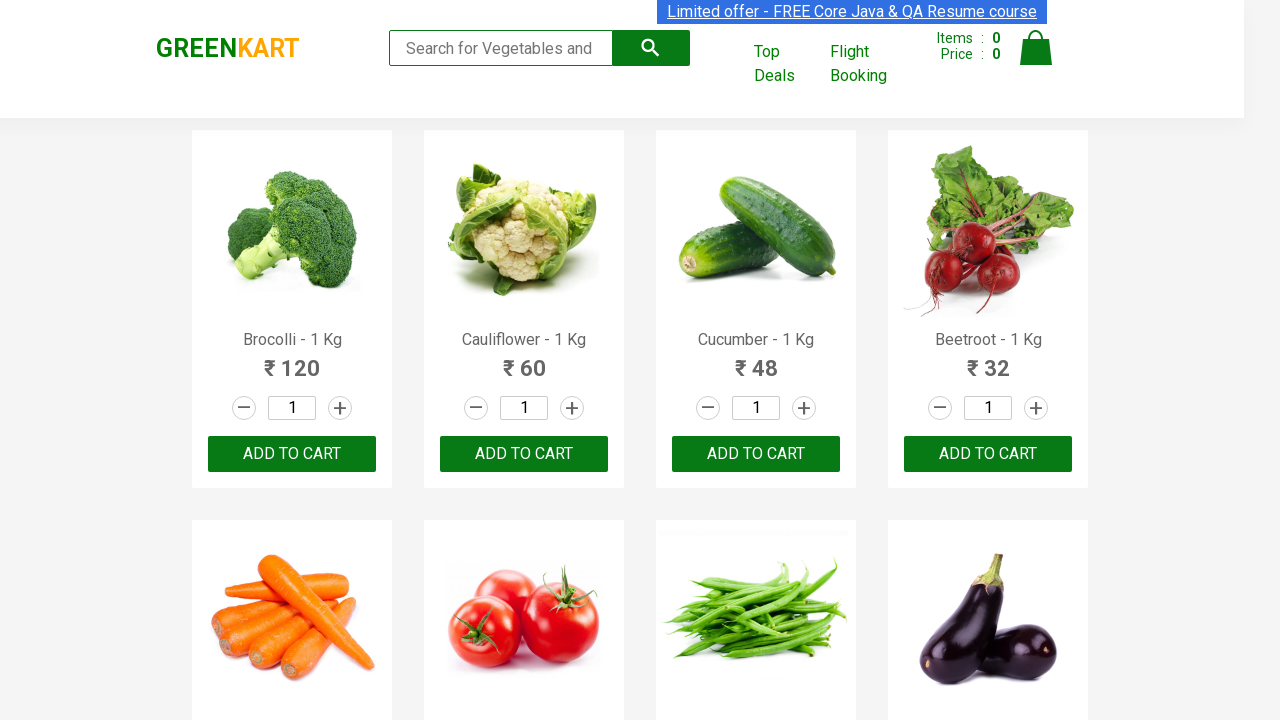

Verified that products are displayed on the page
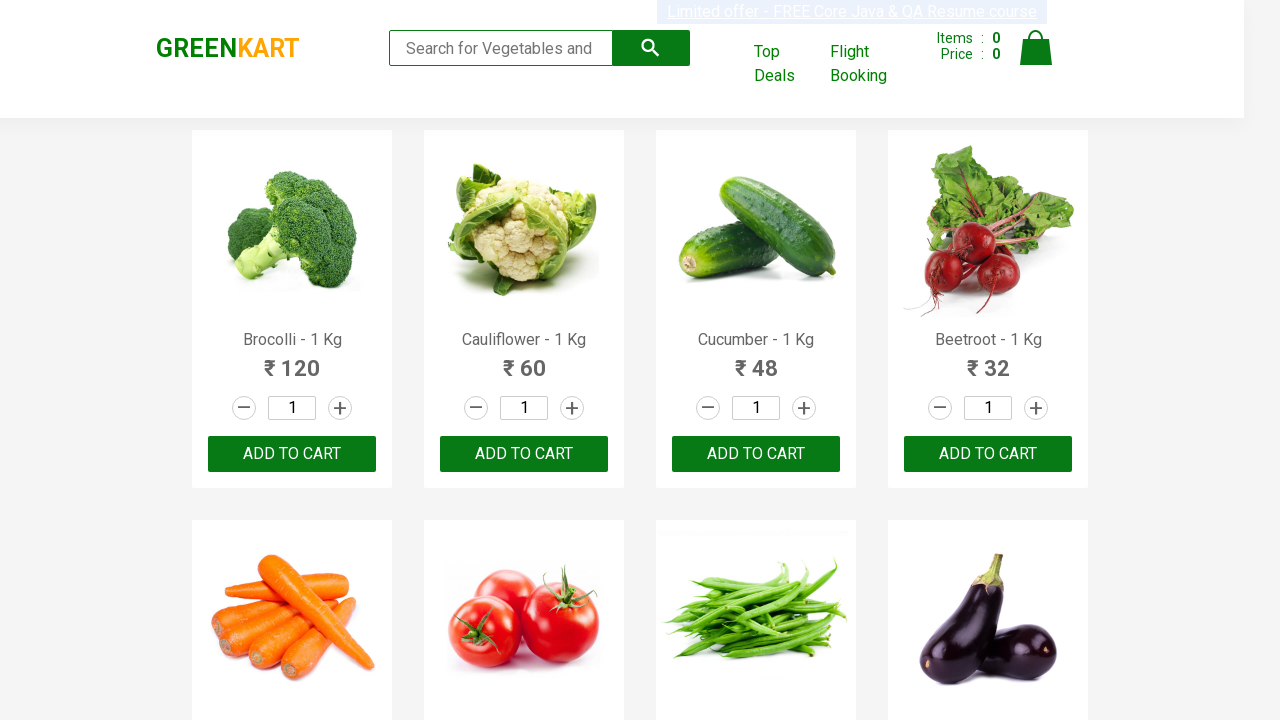

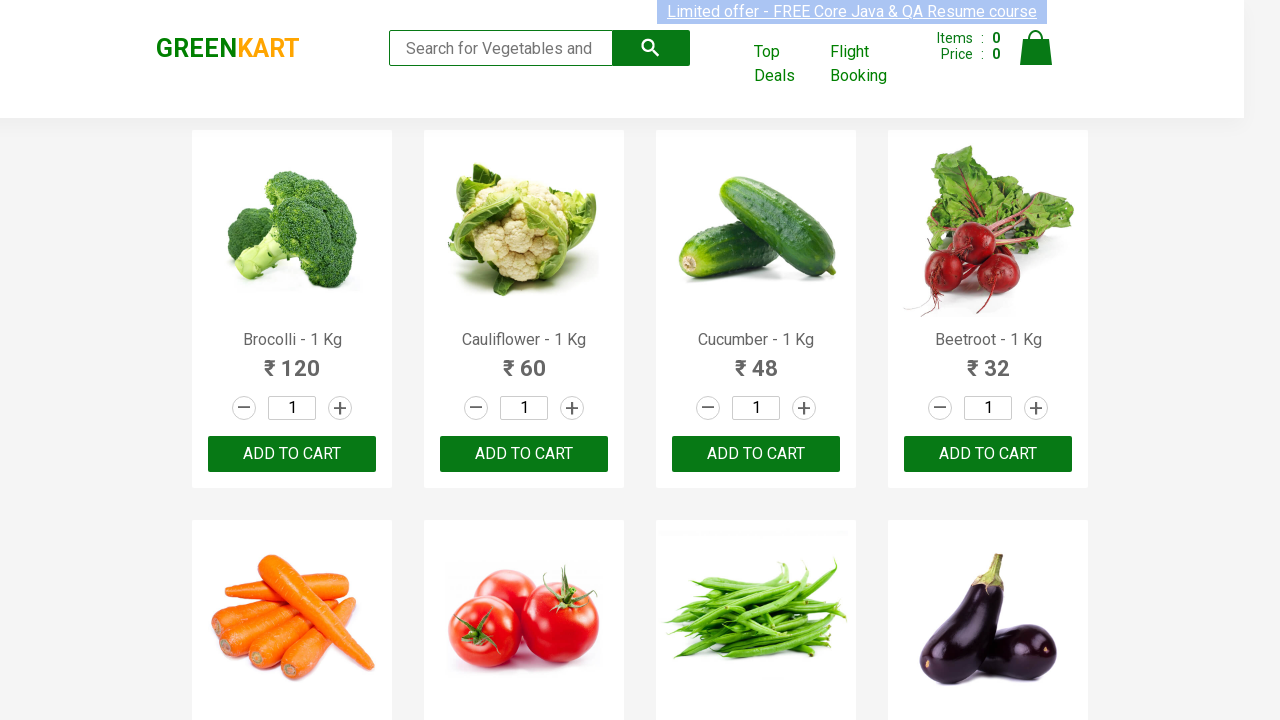